Tests dynamic loading functionality where a hidden element becomes visible after clicking a start button

Starting URL: https://the-internet.herokuapp.com/dynamic_loading/1

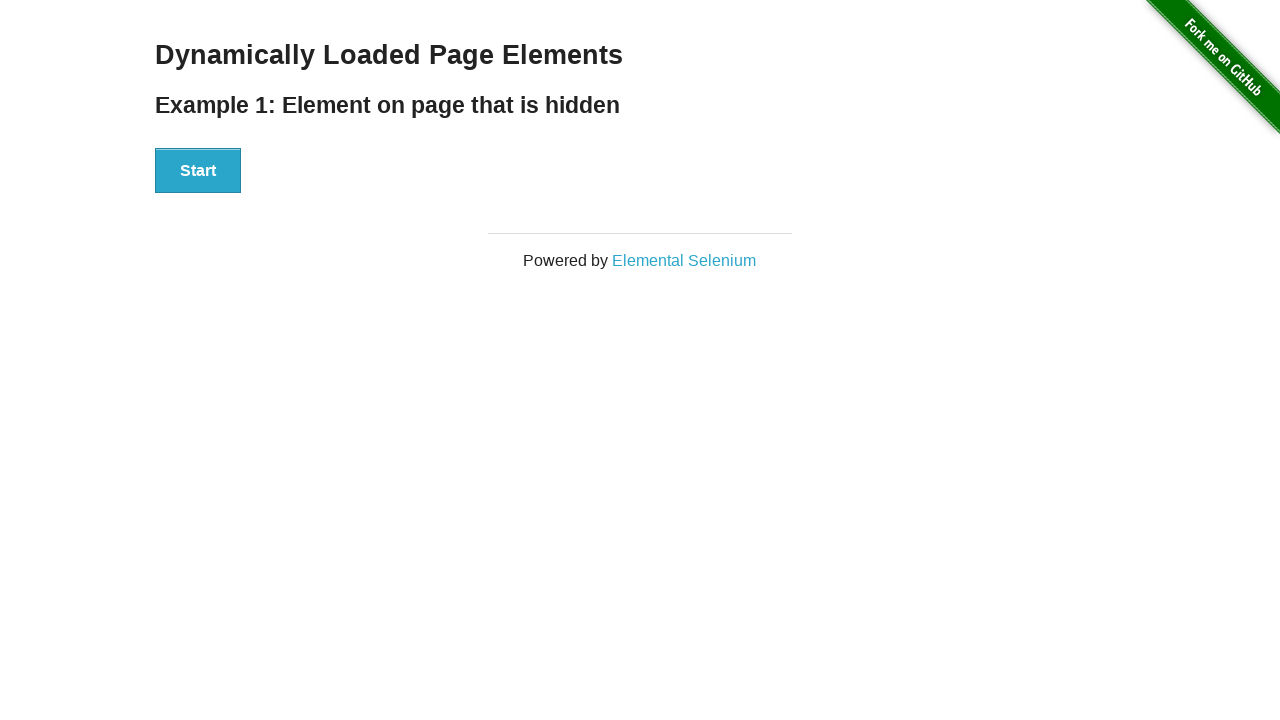

Clicked start button to trigger dynamic loading at (198, 171) on xpath=//div[@id='start']/button
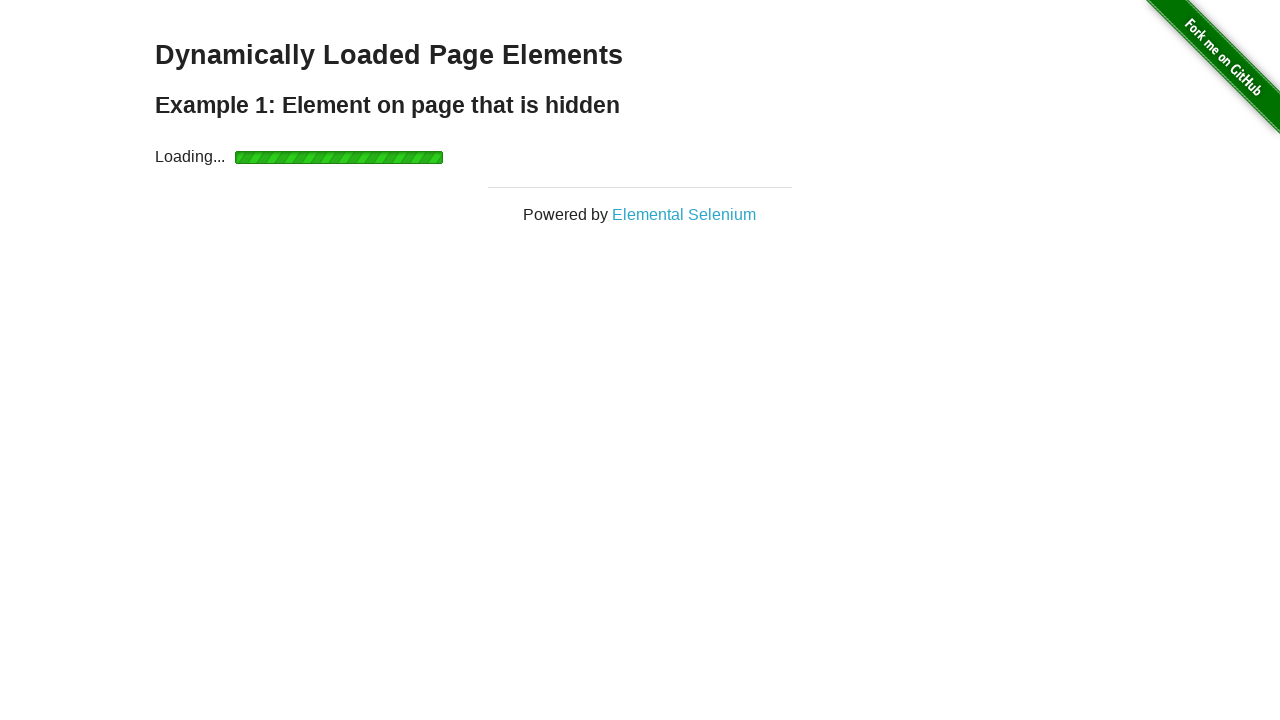

Waited for 'Hello World!' element to become visible
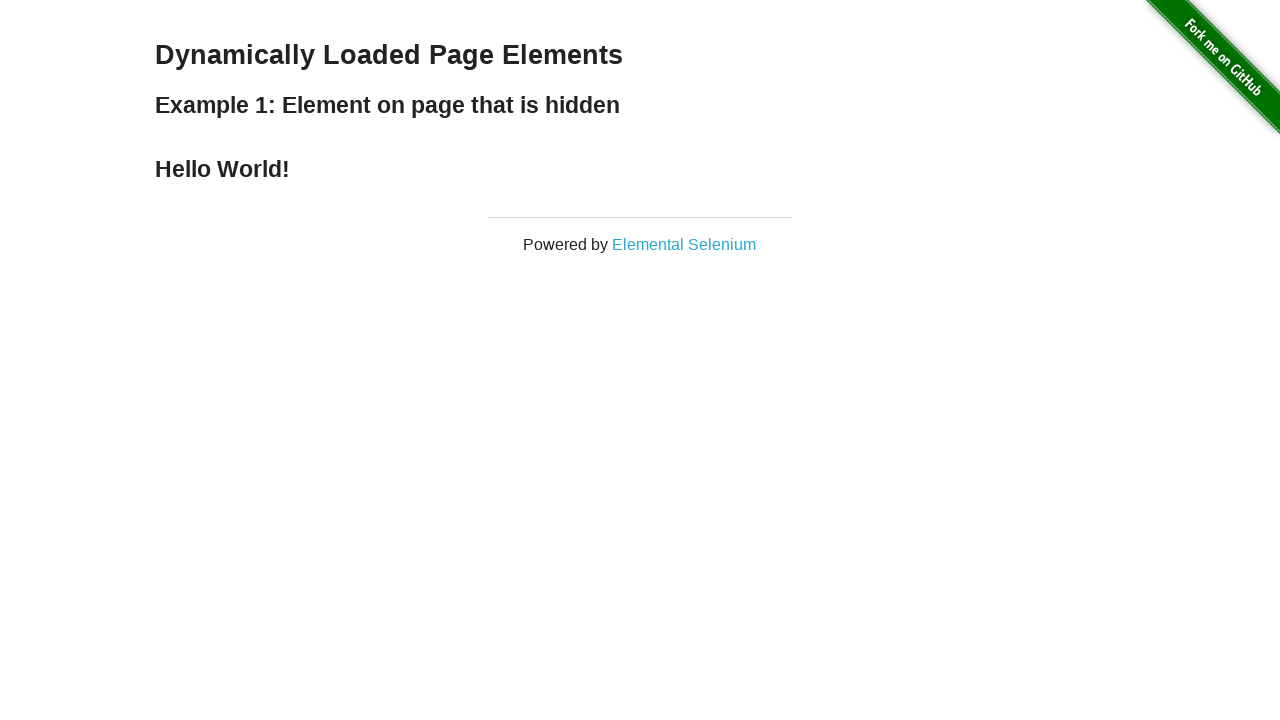

Located the 'Hello World!' element
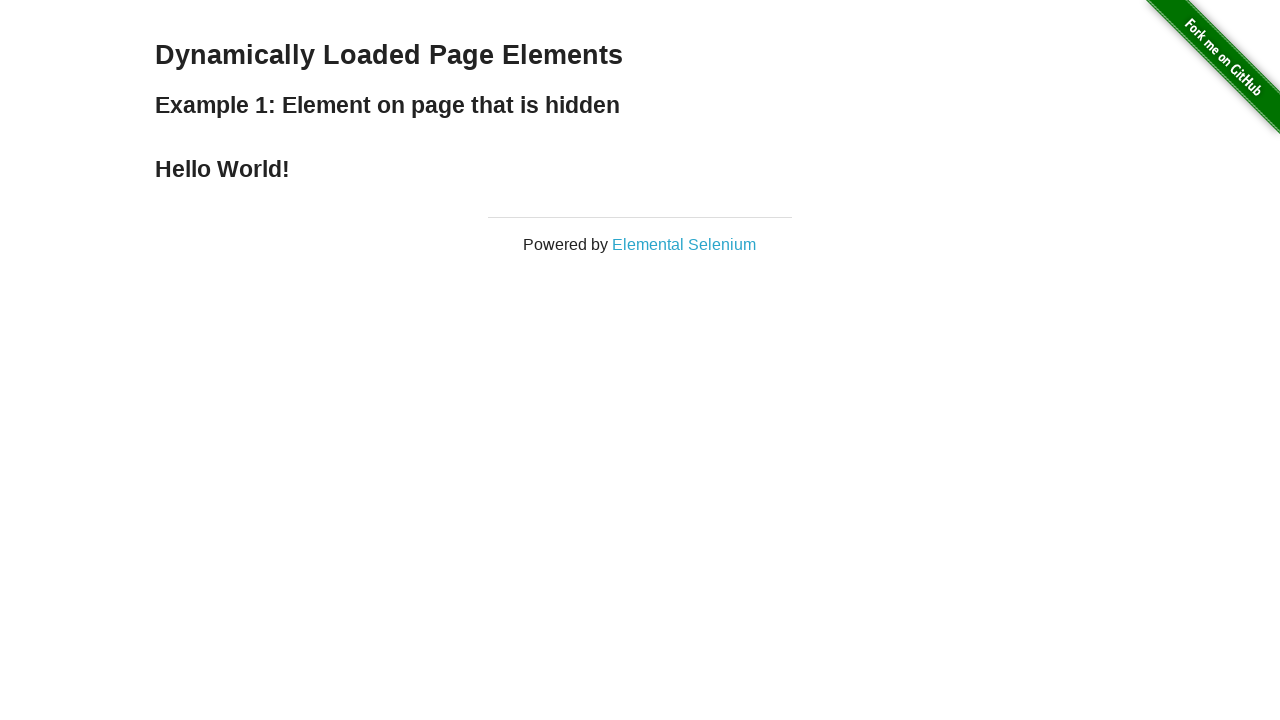

Verified that 'Hello World!' element is visible
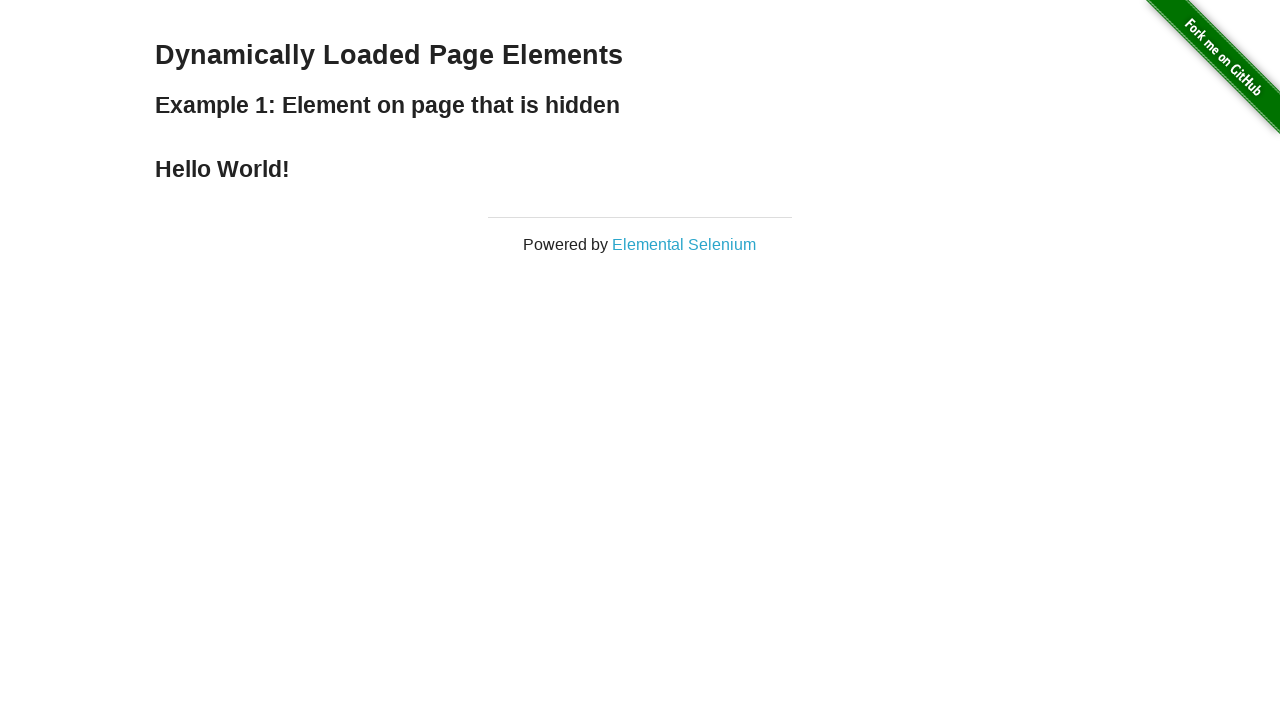

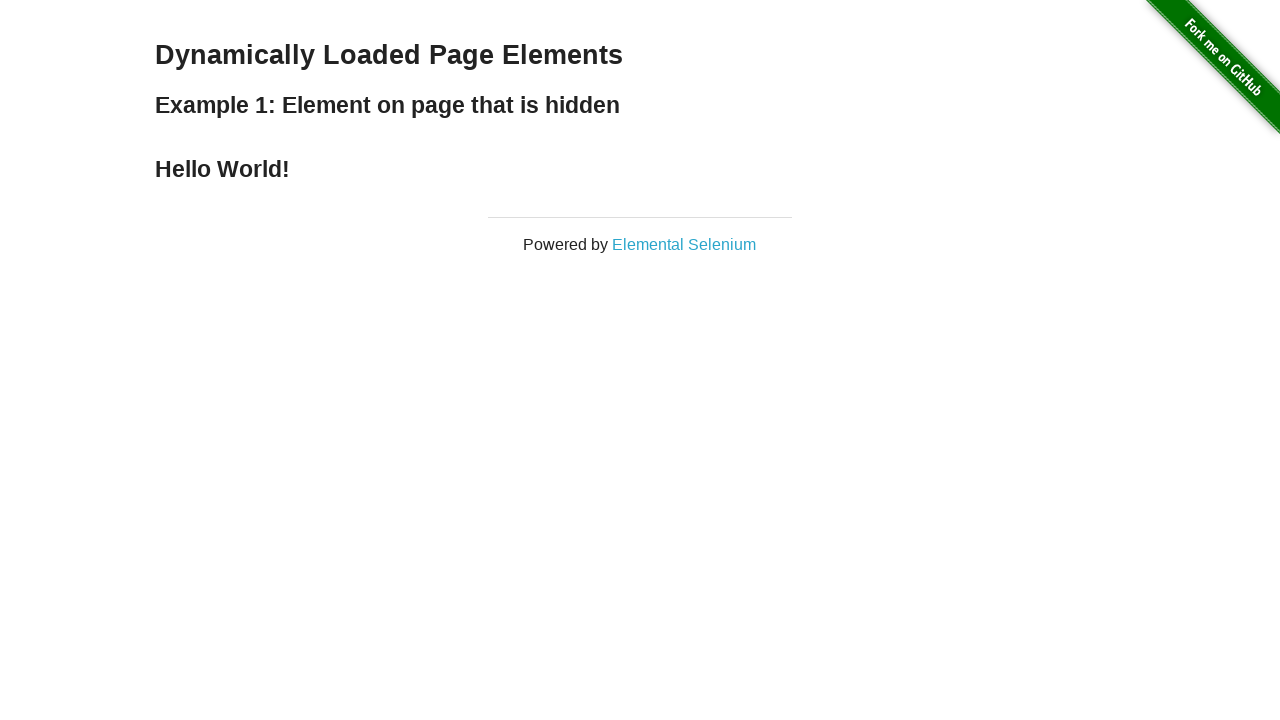